Tests checkbox functionality by clicking on checkboxes and verifying the result message

Starting URL: https://kristinek.github.io/site/examples/actions

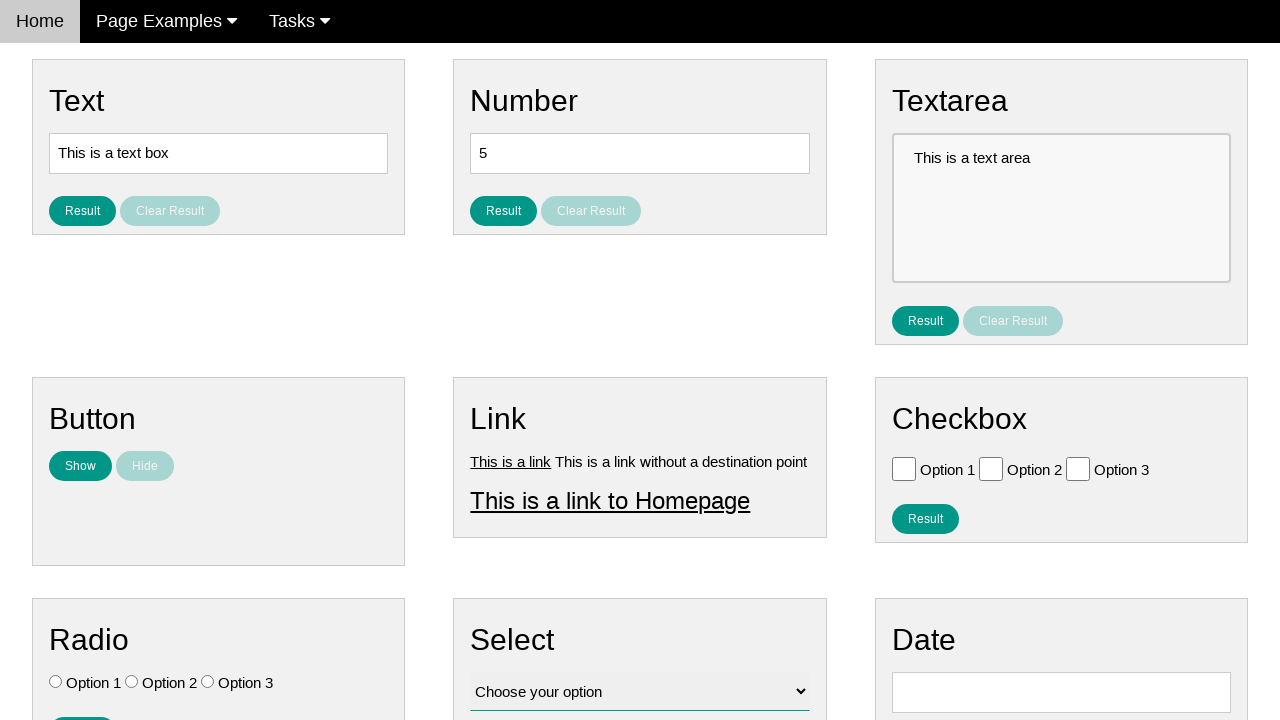

Clicked checkbox for Option 1 at (904, 468) on [value='Option 1']
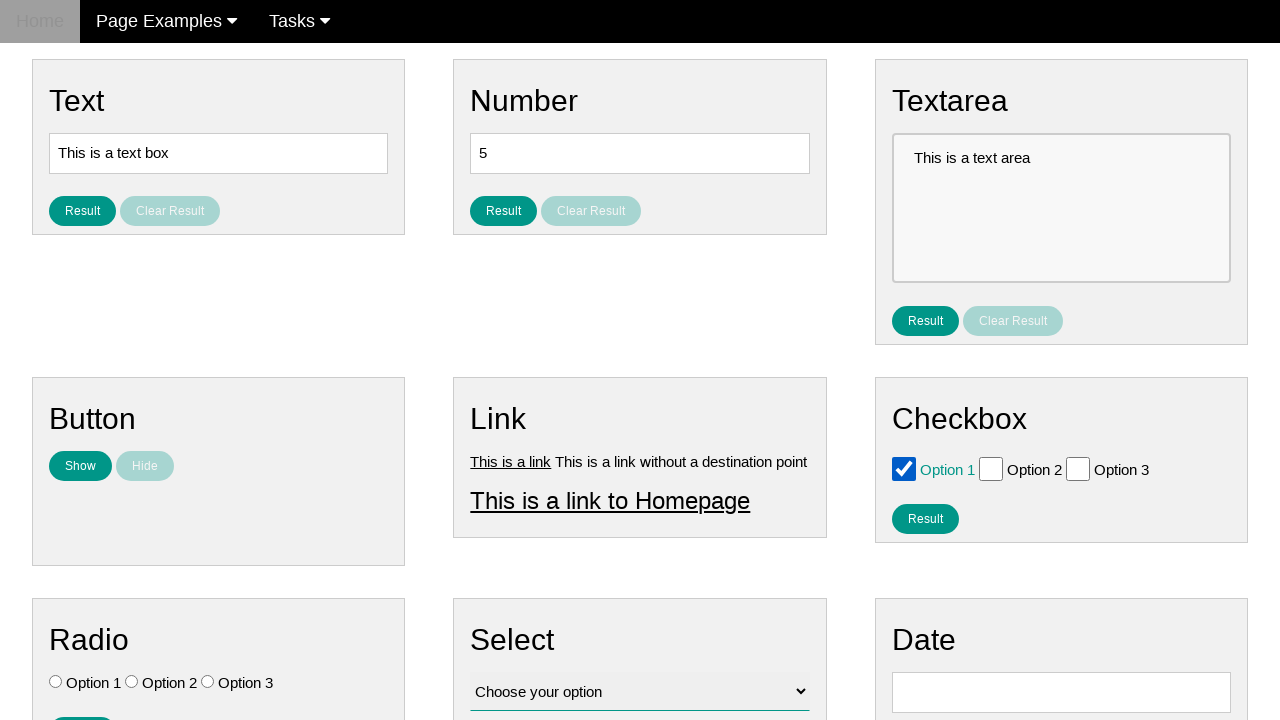

Clicked checkbox for Option 2 at (991, 468) on [value='Option 2']
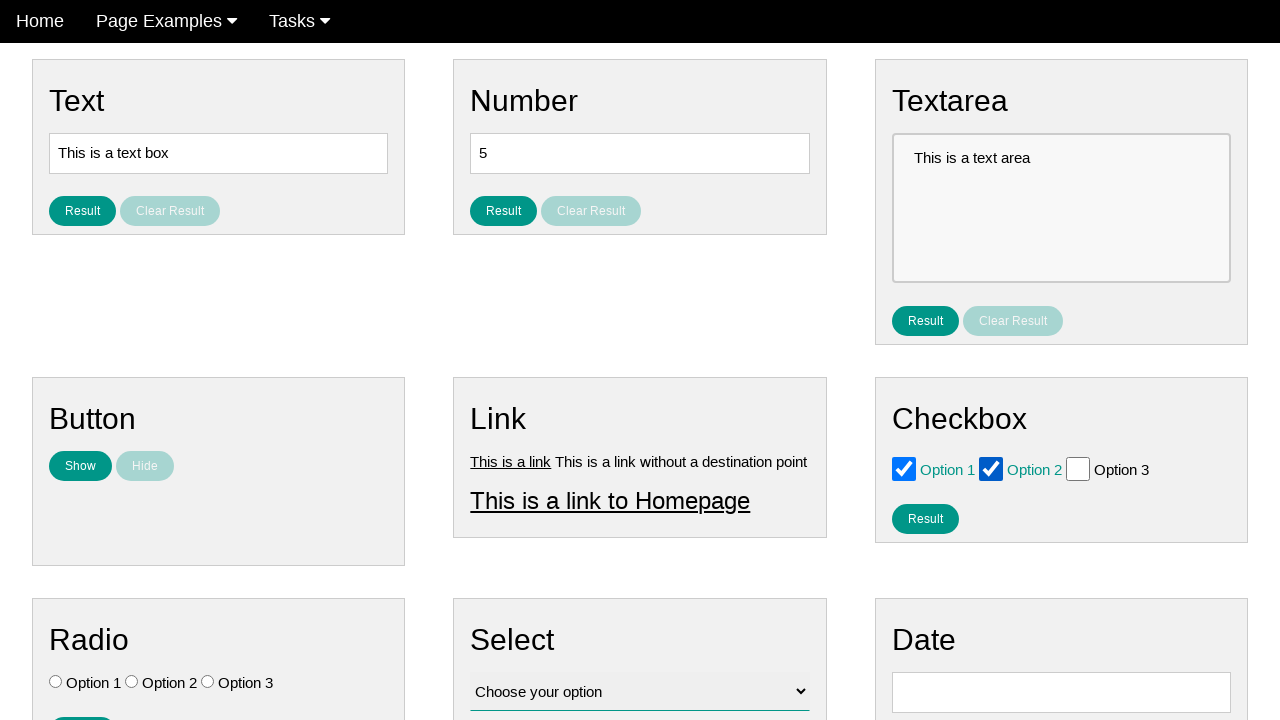

Clicked result checkbox button at (925, 518) on #result_button_checkbox
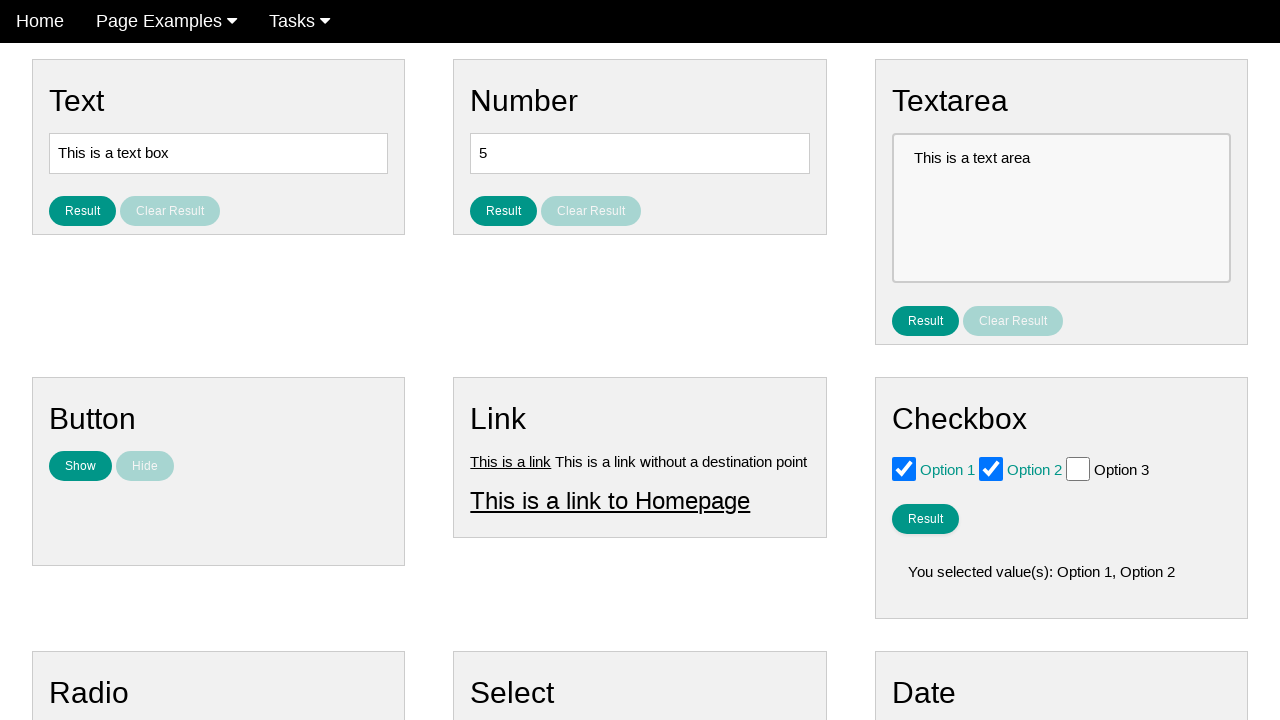

Result message appeared
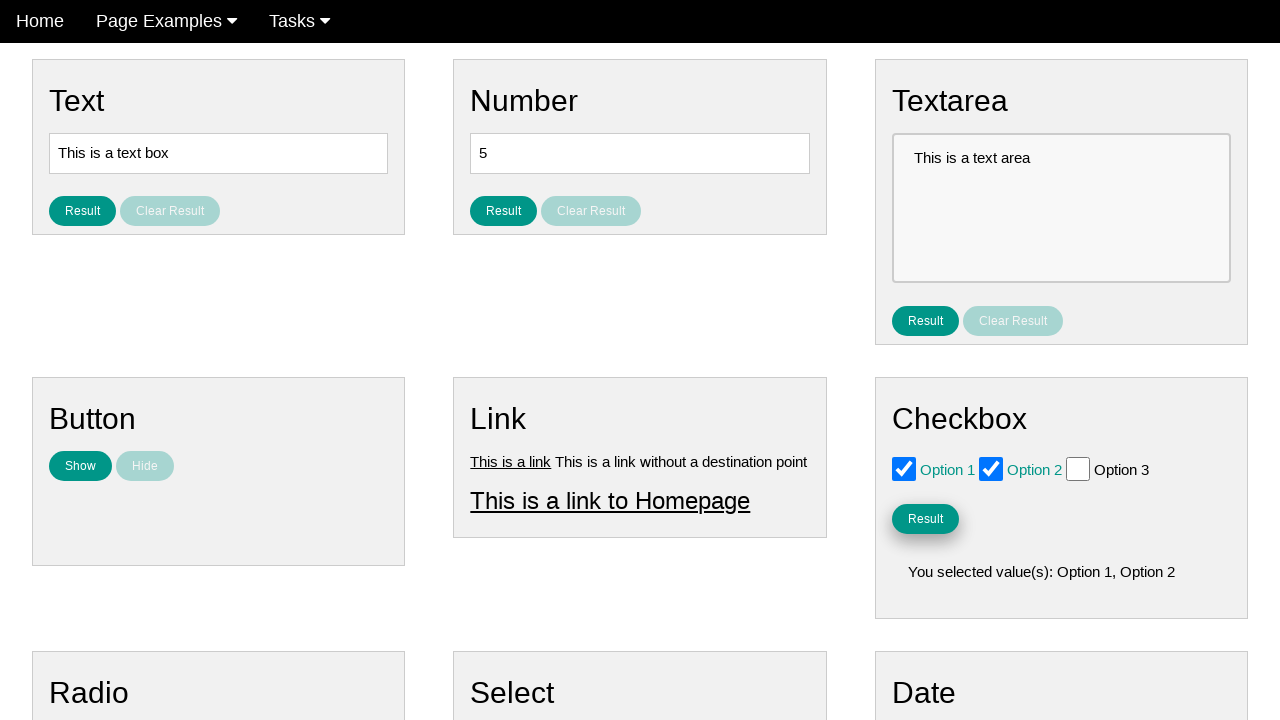

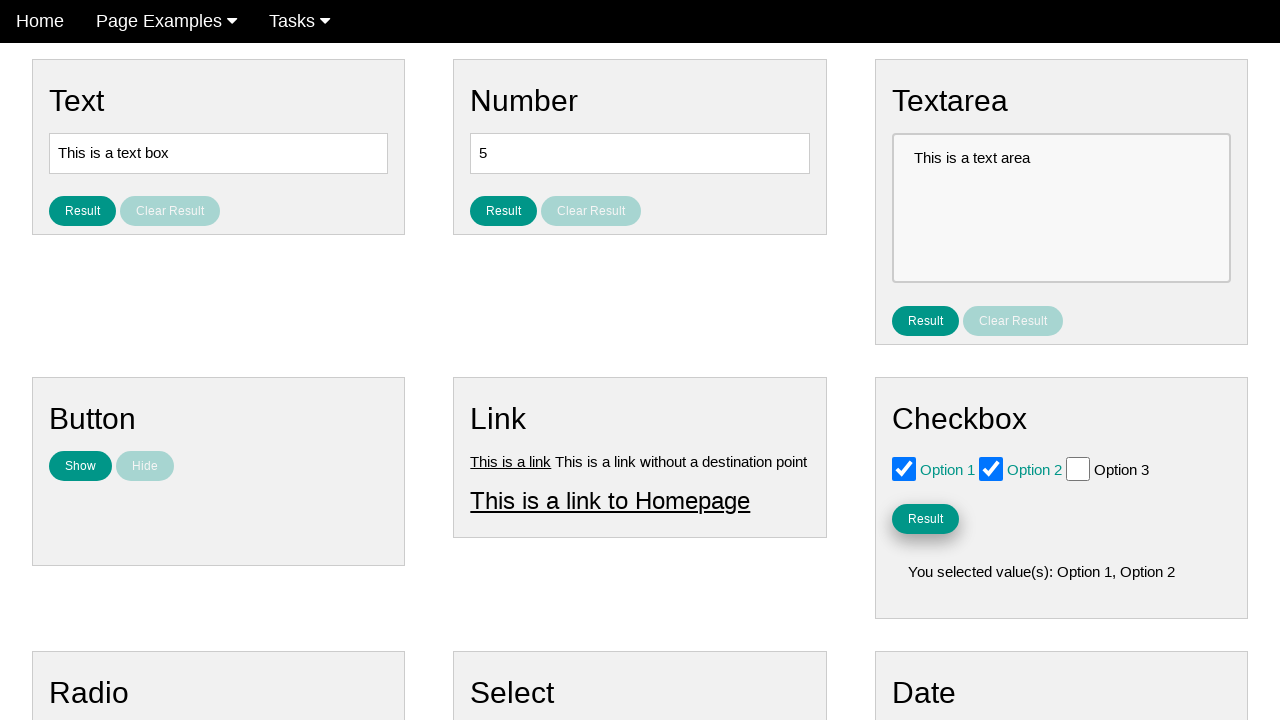